Adds a Samsung Galaxy S6 product to the cart and verifies that the total price displayed in the cart matches the product price.

Starting URL: https://www.demoblaze.com/

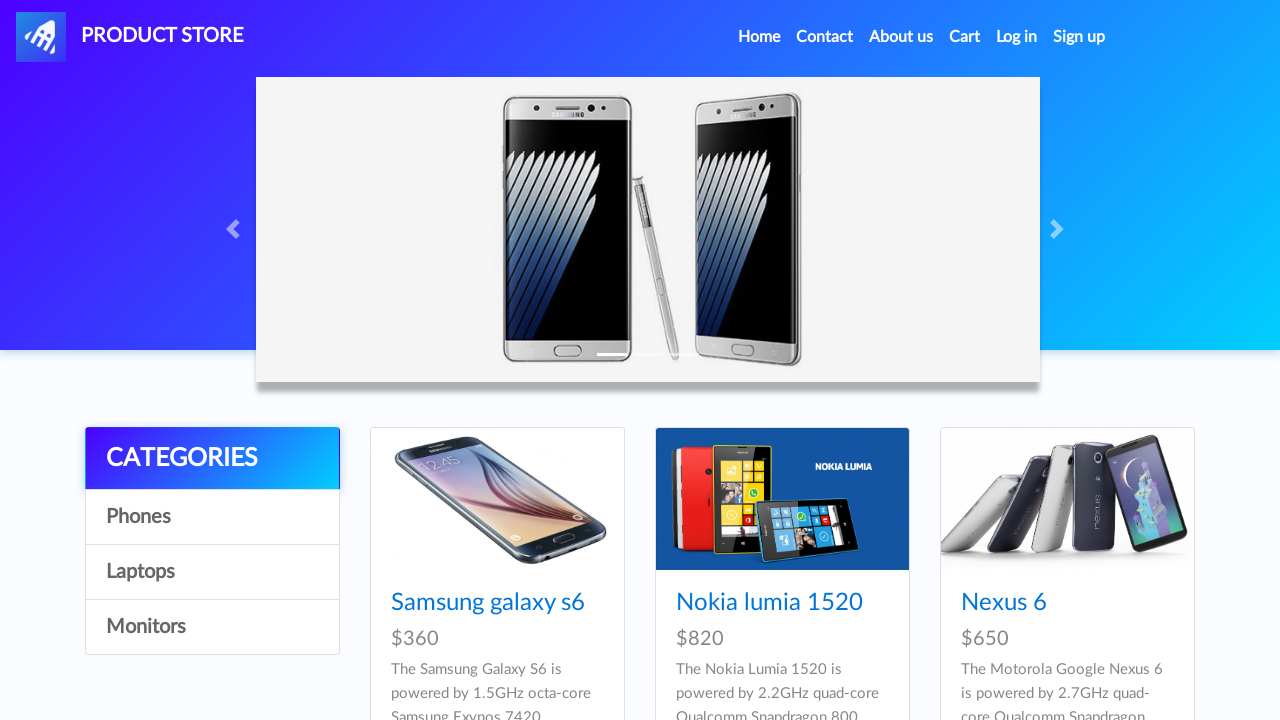

Clicked on Samsung Galaxy S6 product link at (488, 603) on internal:role=link[name="Samsung galaxy s6"i]
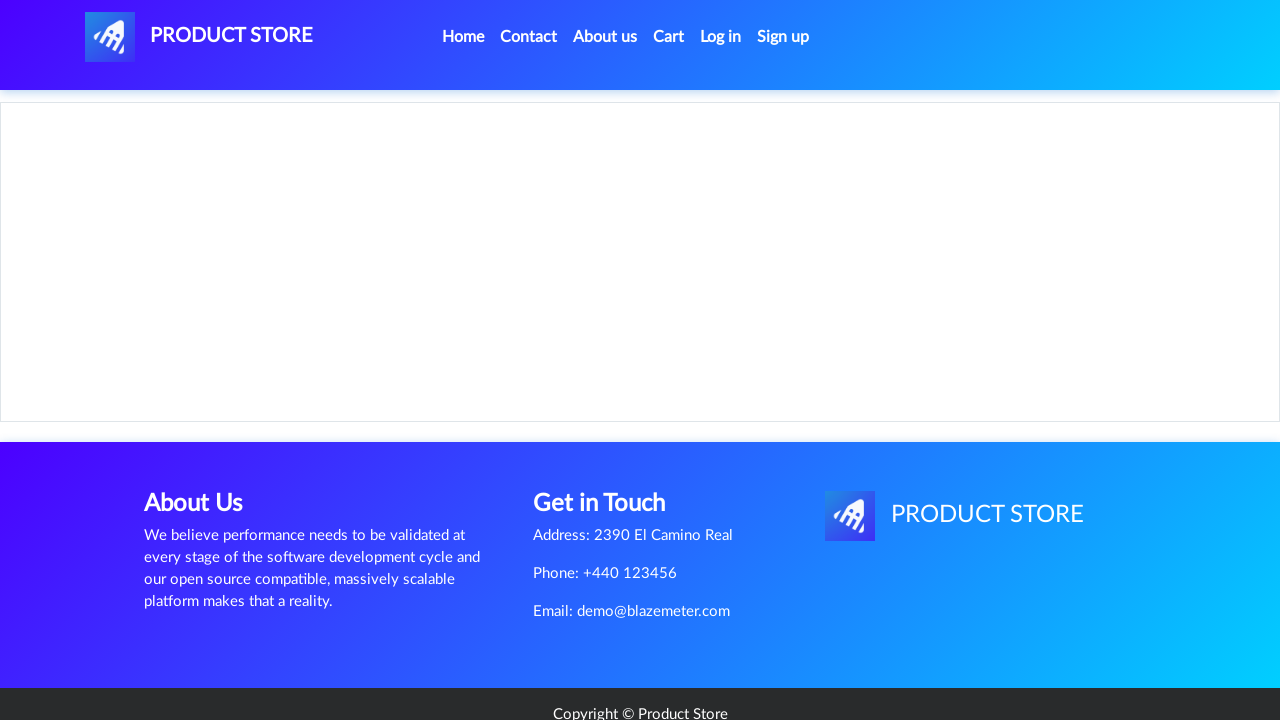

Waited for product price $360 to be displayed
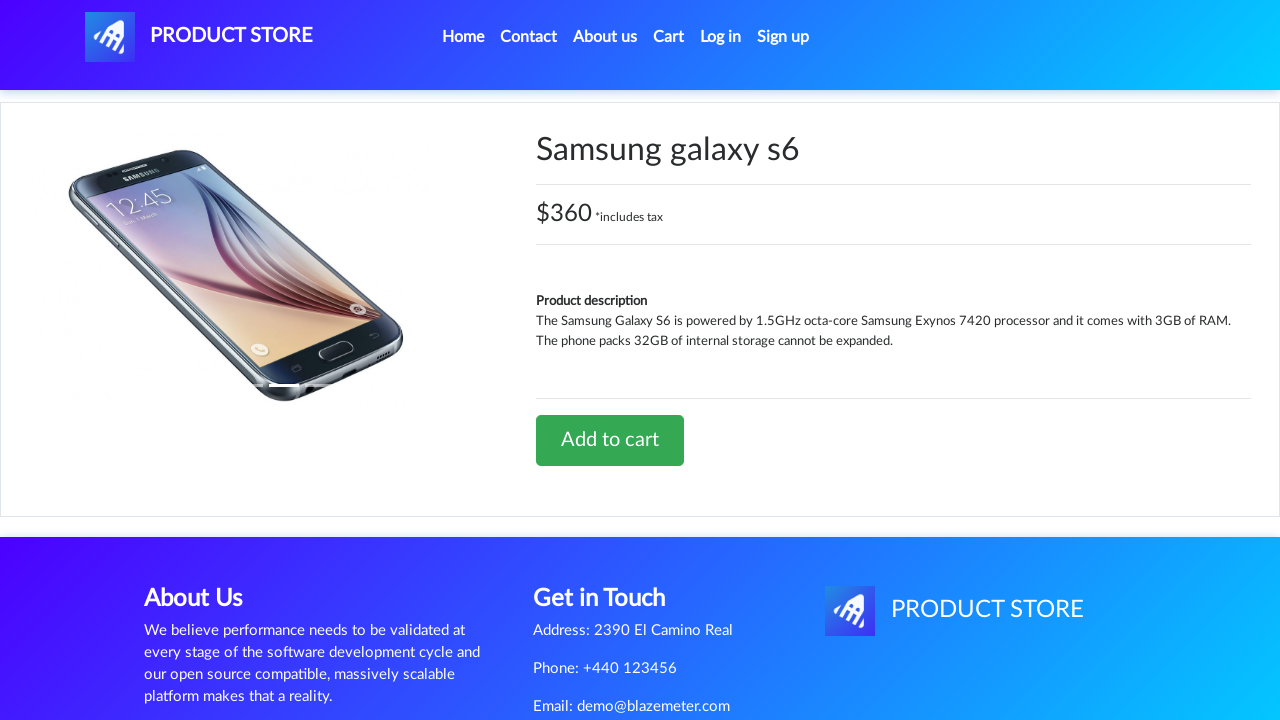

Set up dialog dismissal handler
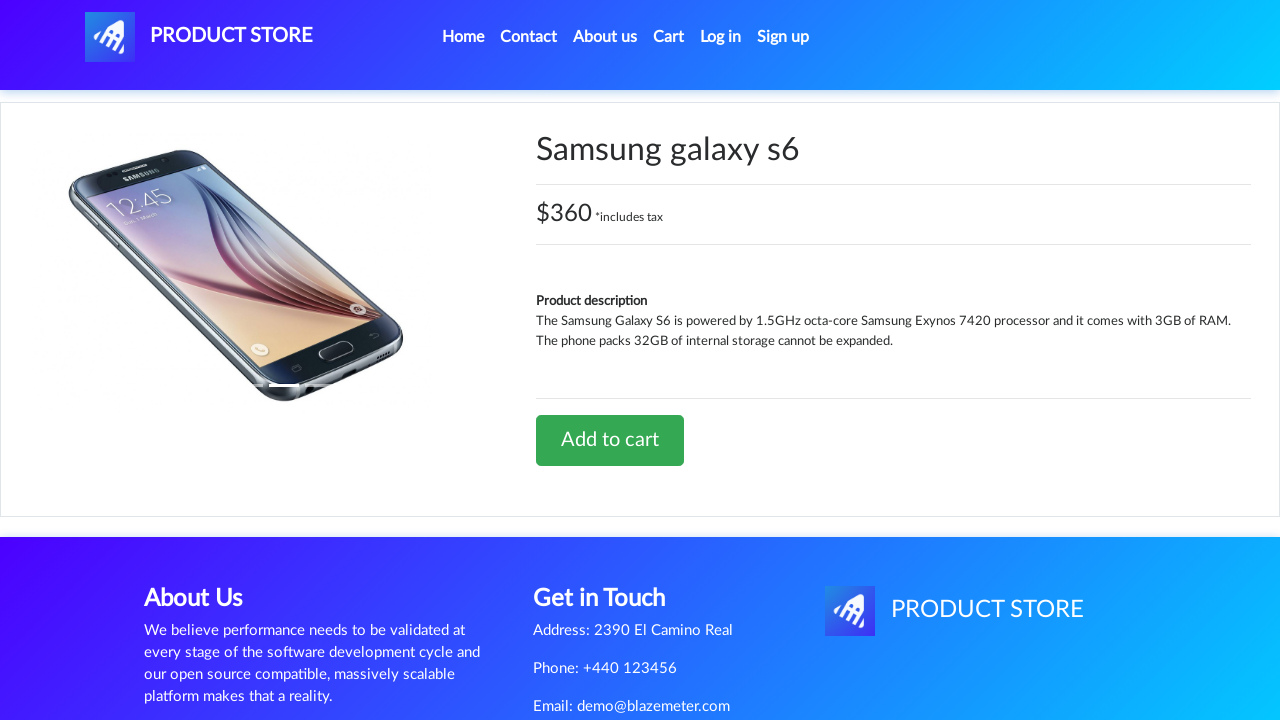

Clicked 'Add to cart' button at (610, 440) on internal:role=link[name="Add to cart"i]
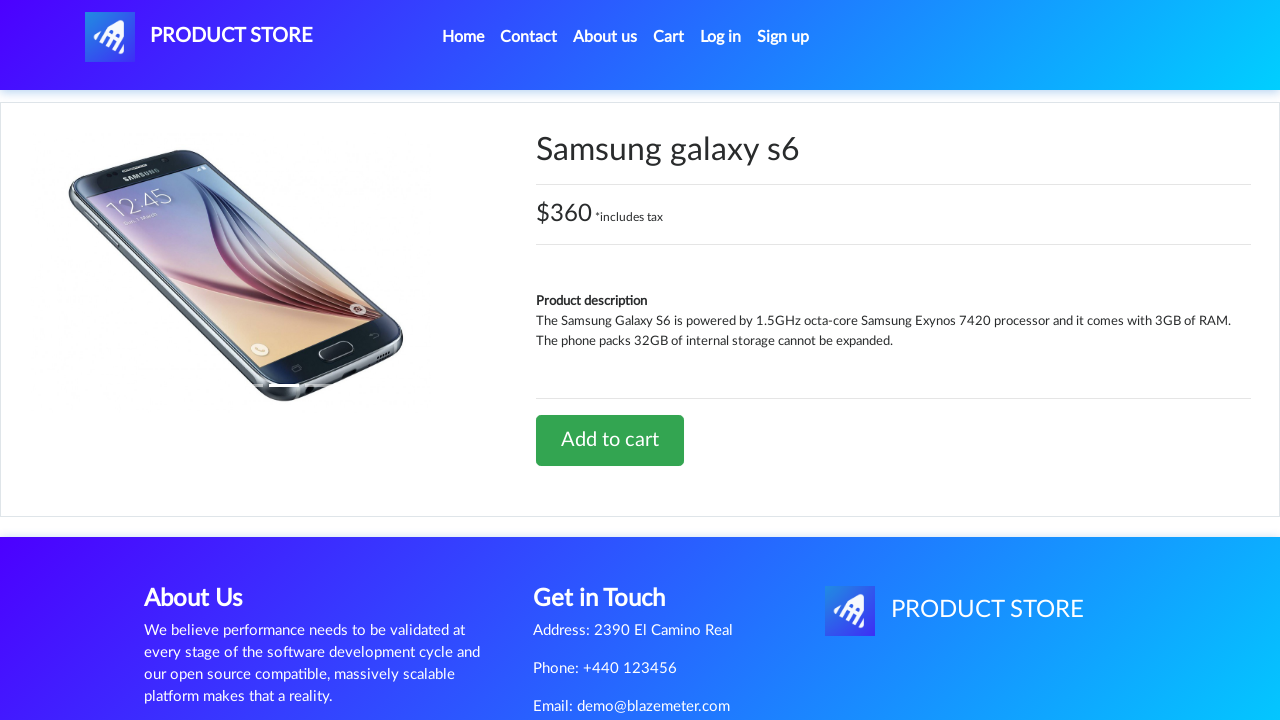

Waited 2 seconds for cart addition to process
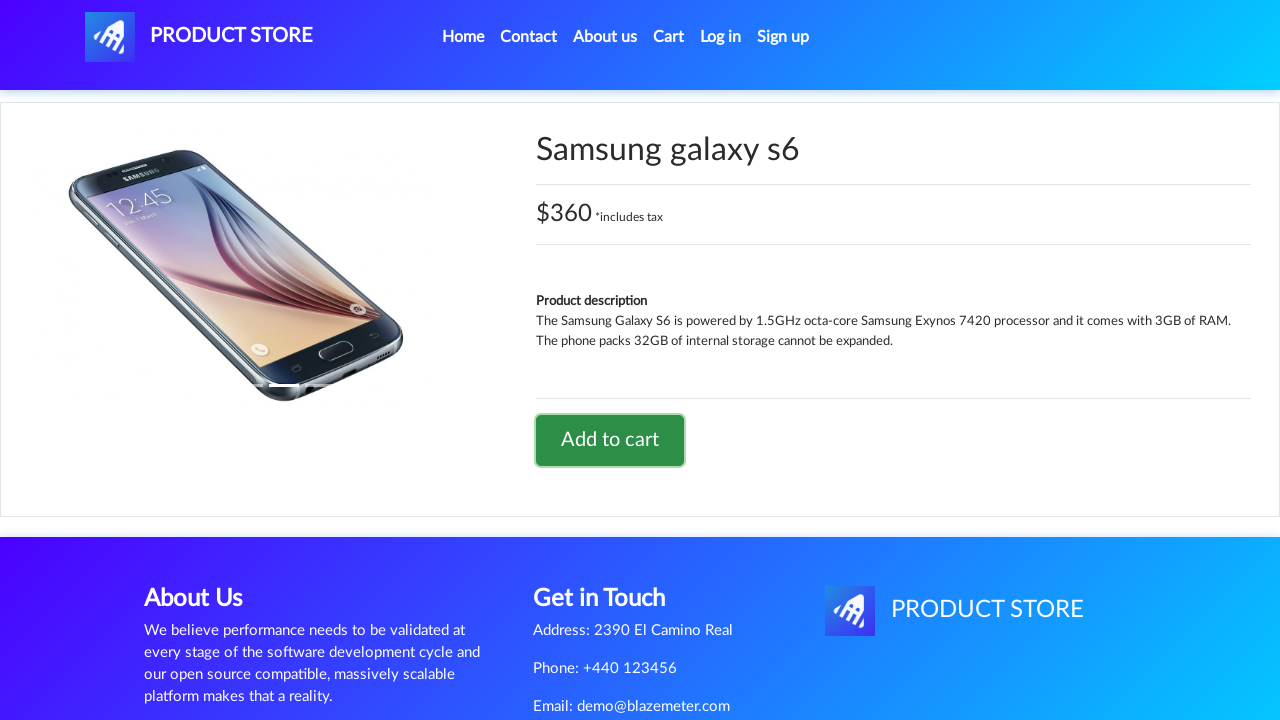

Clicked on Cart link to navigate to cart page at (669, 37) on internal:role=link[name="Cart"s]
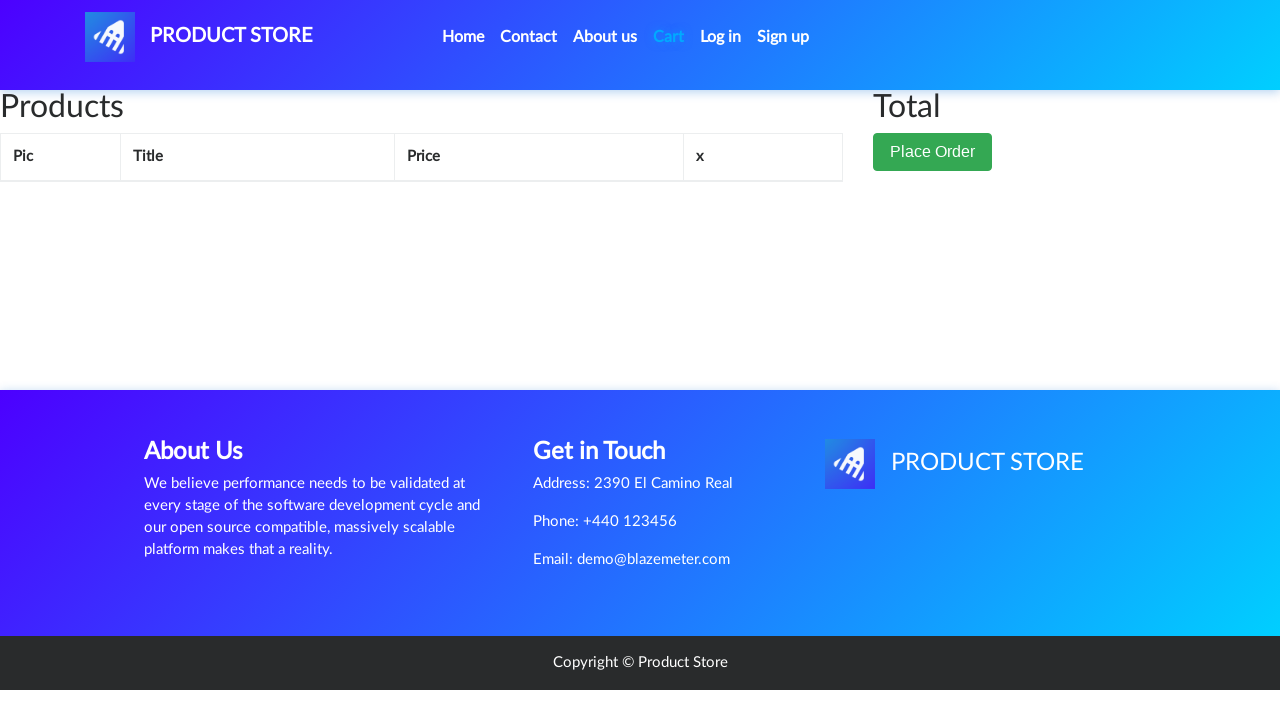

Waited for total price element to be visible in cart
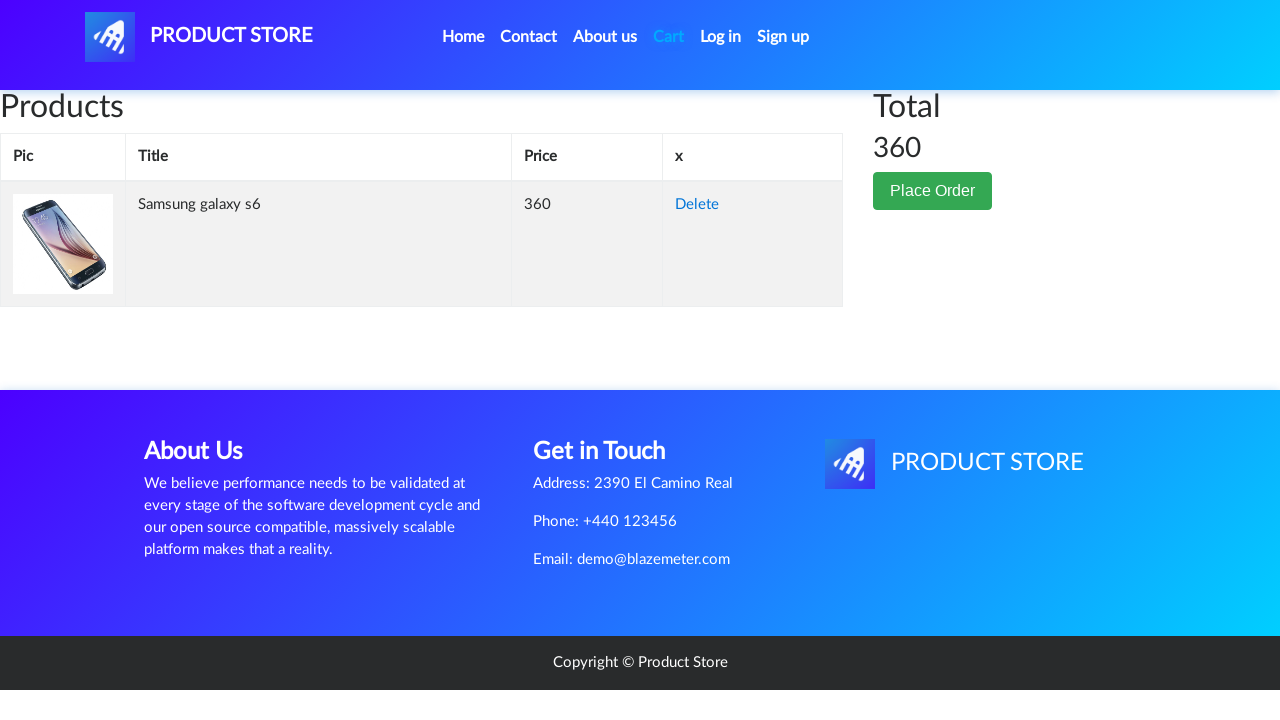

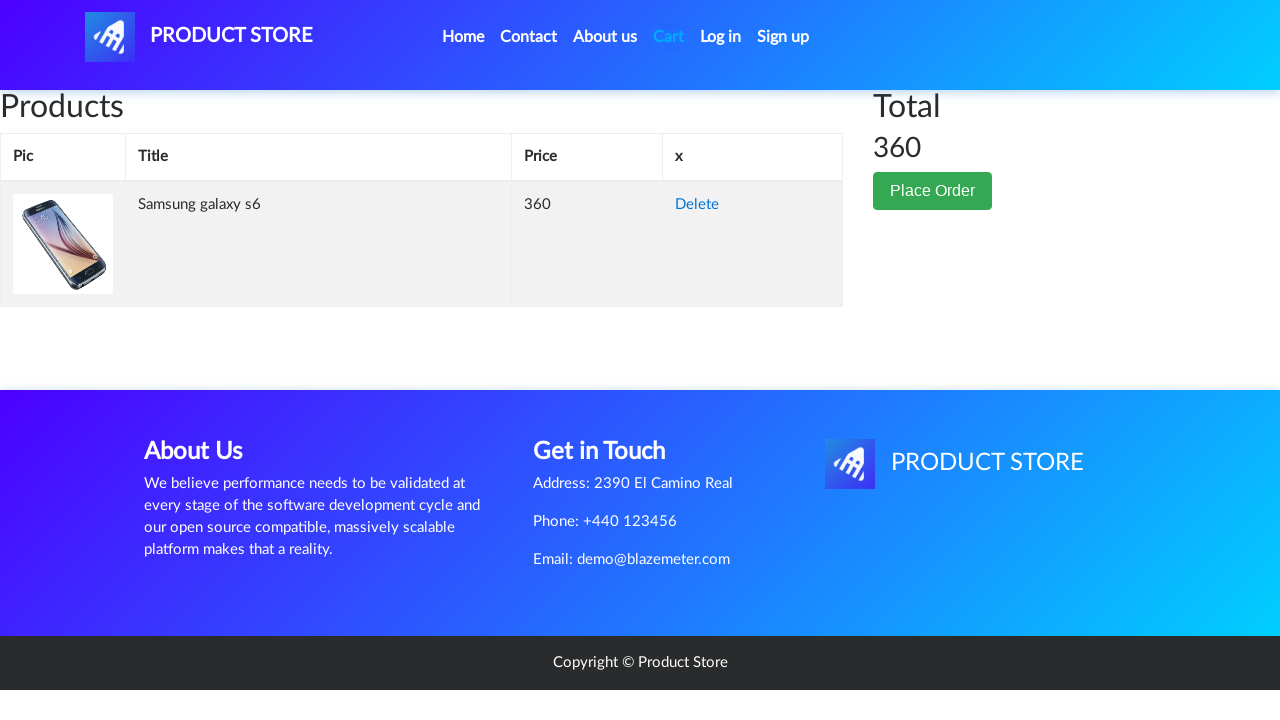